Tests the forgot password functionality by clicking the forgot password link, entering a username/email, and submitting the reset password request

Starting URL: https://opensource-demo.orangehrmlive.com/web/index.php/auth/login

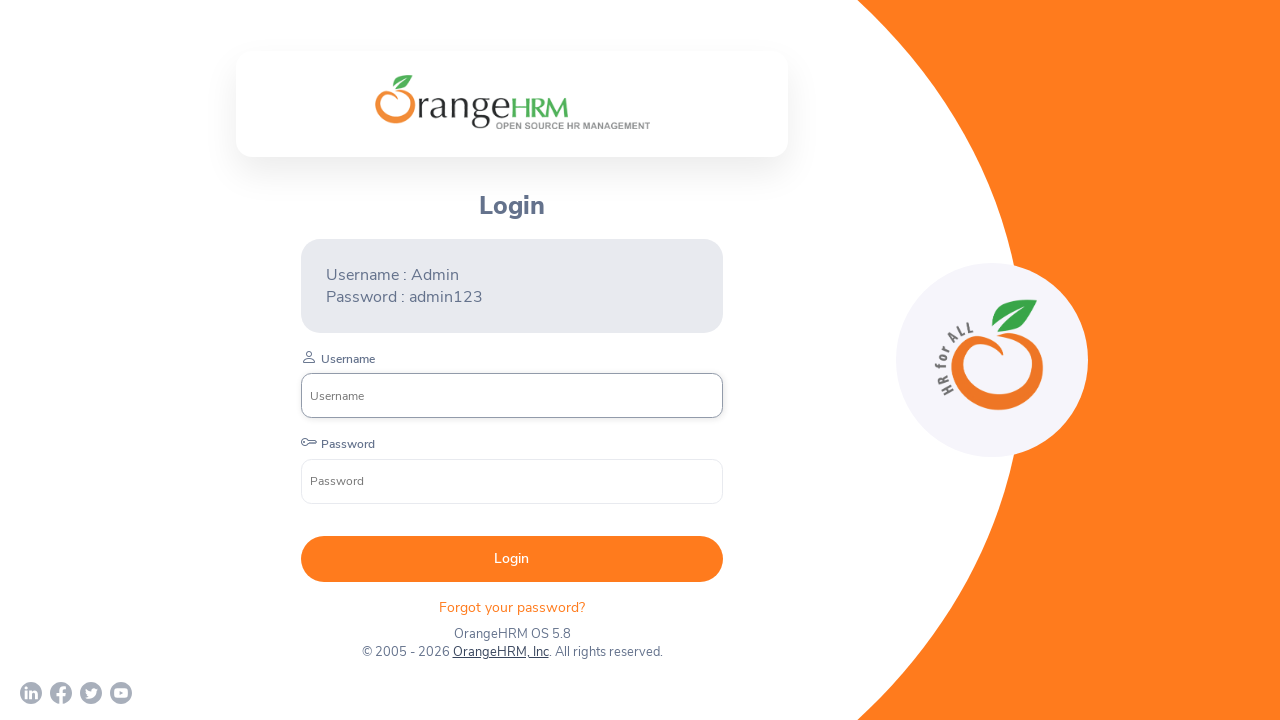

Clicked 'Forgot your password?' link at (512, 607) on internal:text="Forgot your password?"i
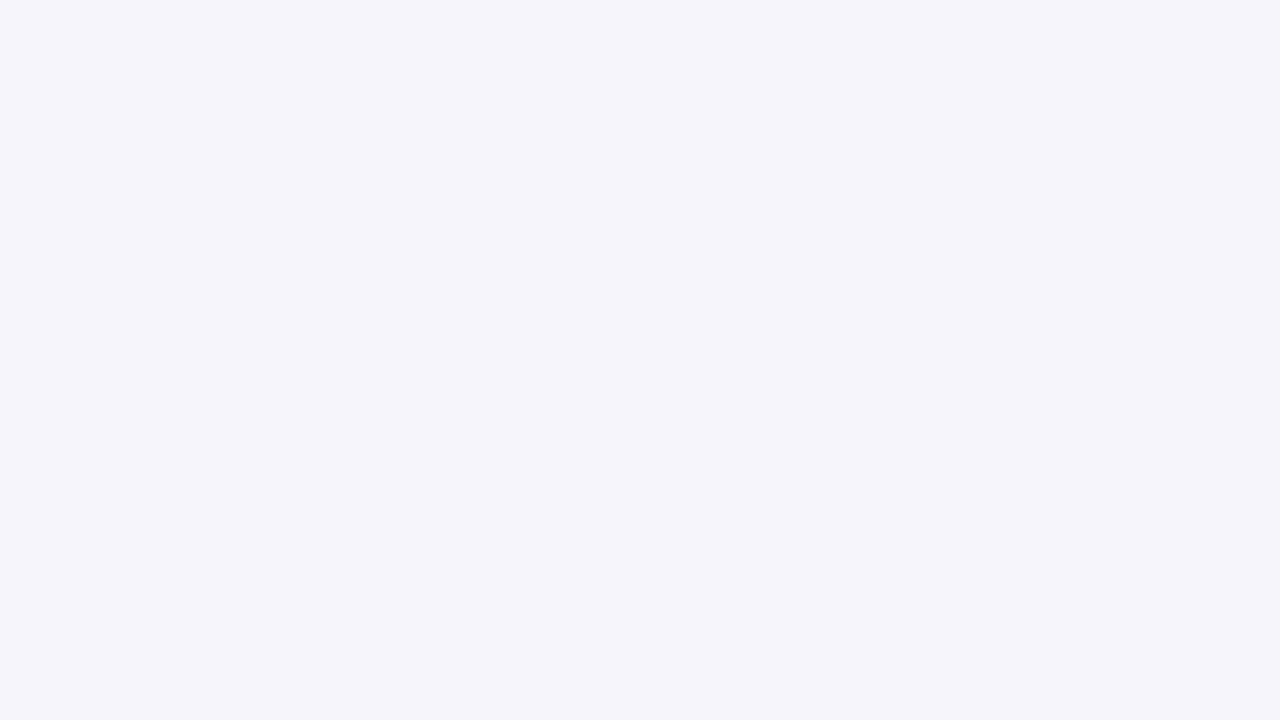

Filled username field with 'k7m2x9@hotmail.com' on internal:attr=[placeholder="Username"i]
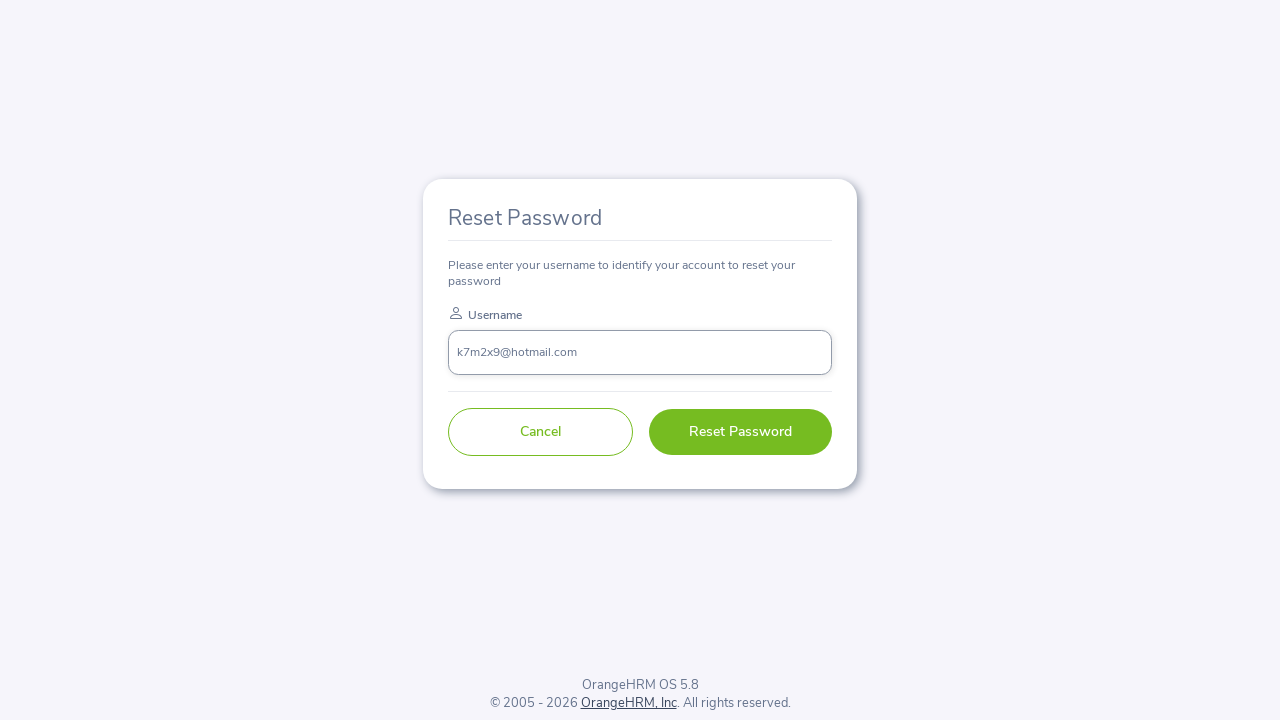

Clicked 'Reset Password' button to submit reset request at (740, 432) on internal:role=button[name="Reset Password"i]
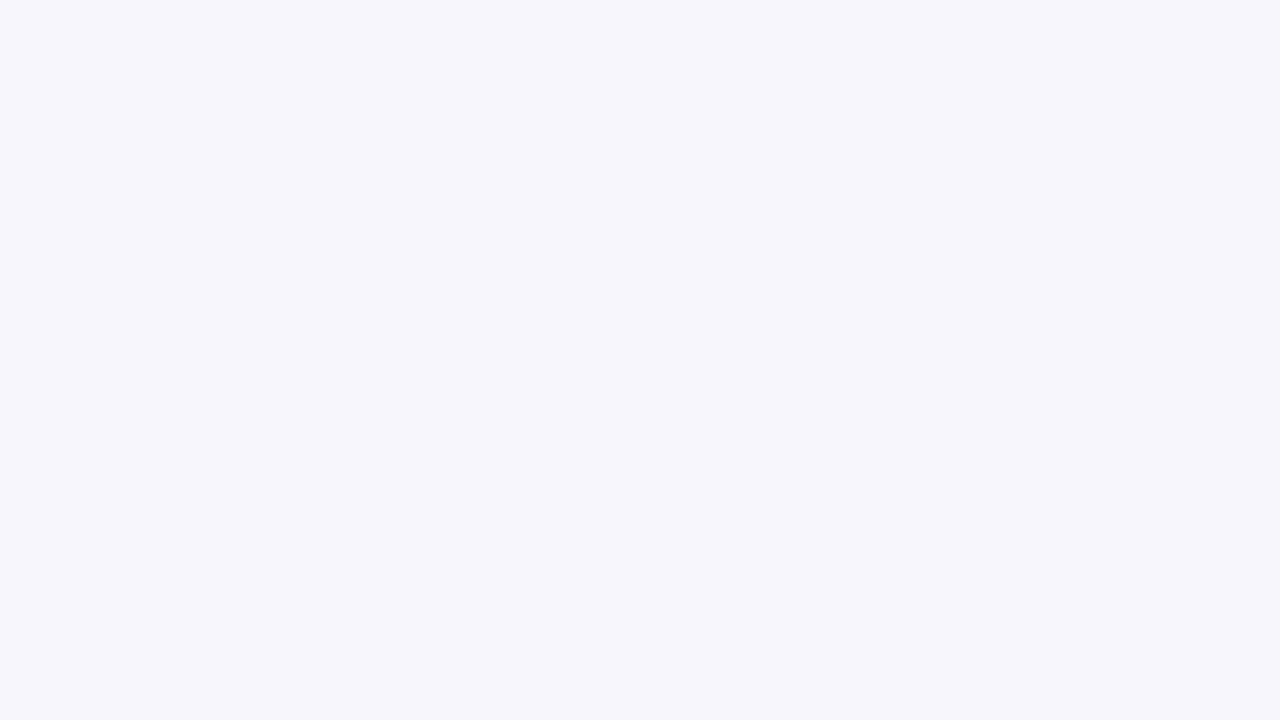

Password reset success message displayed
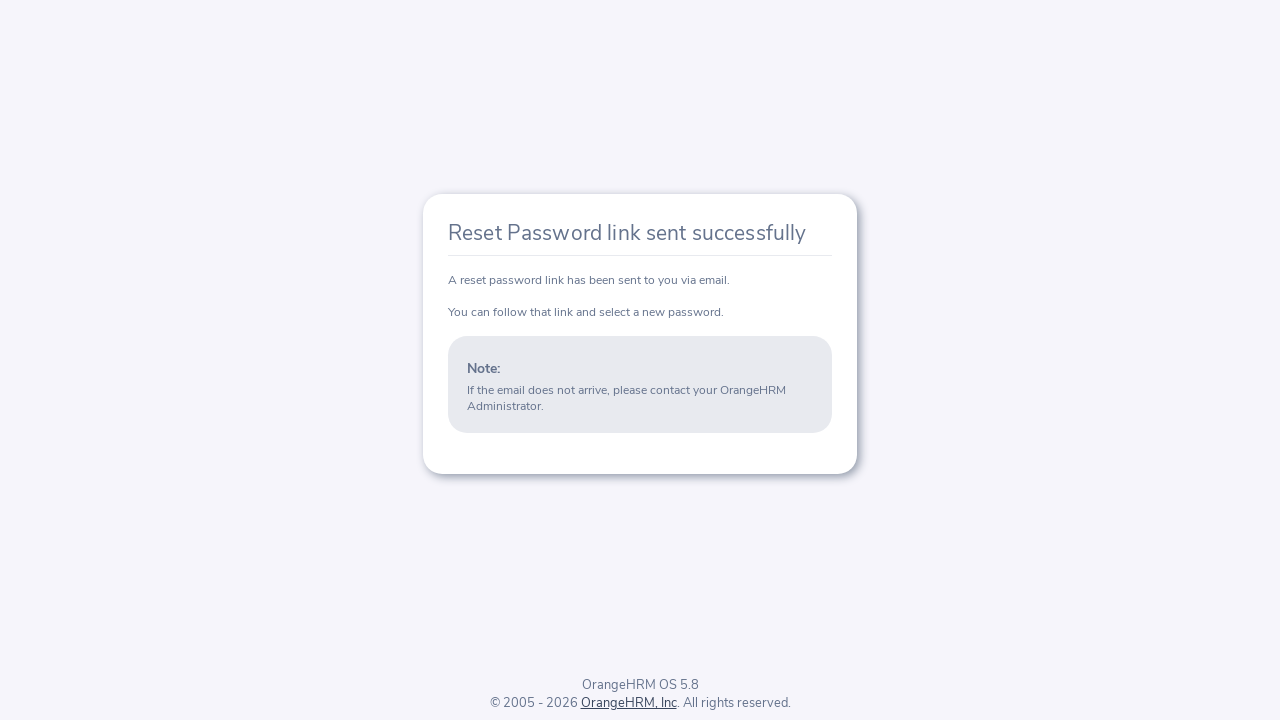

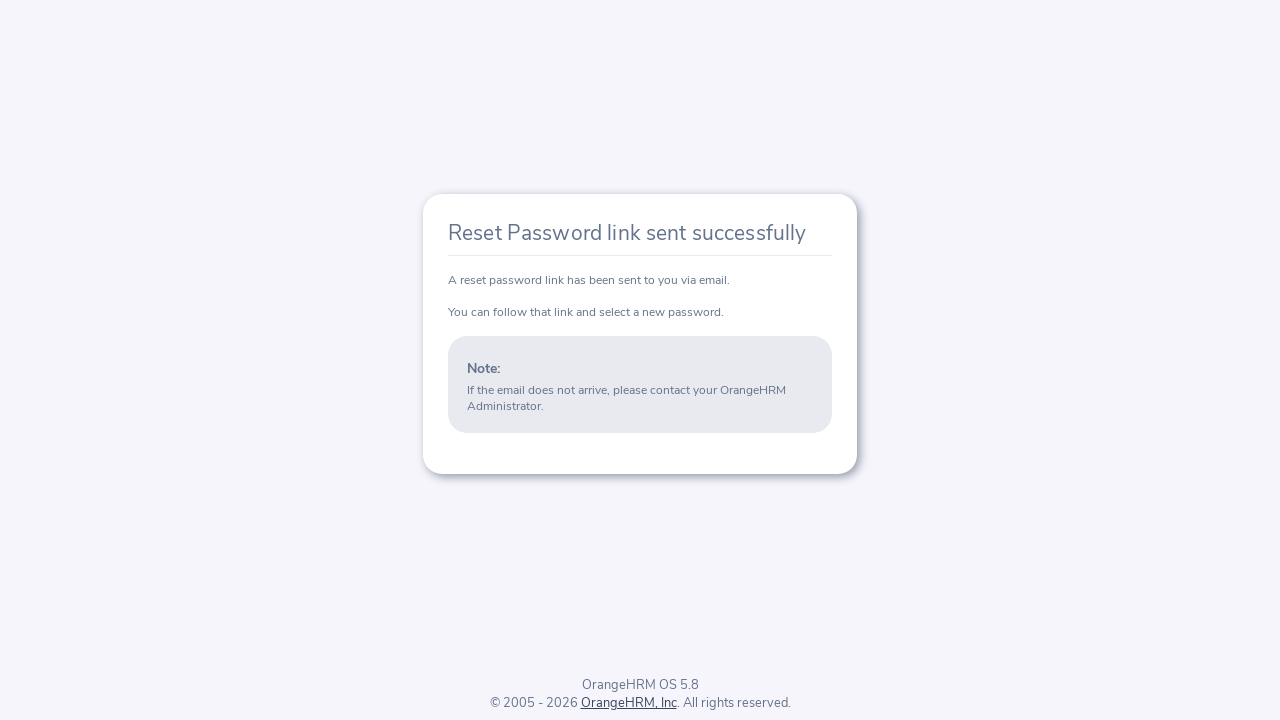